Tests adding a product by filling out a product form with name, price, and date fields, then submitting the form.

Starting URL: https://commitquality.com/add-product

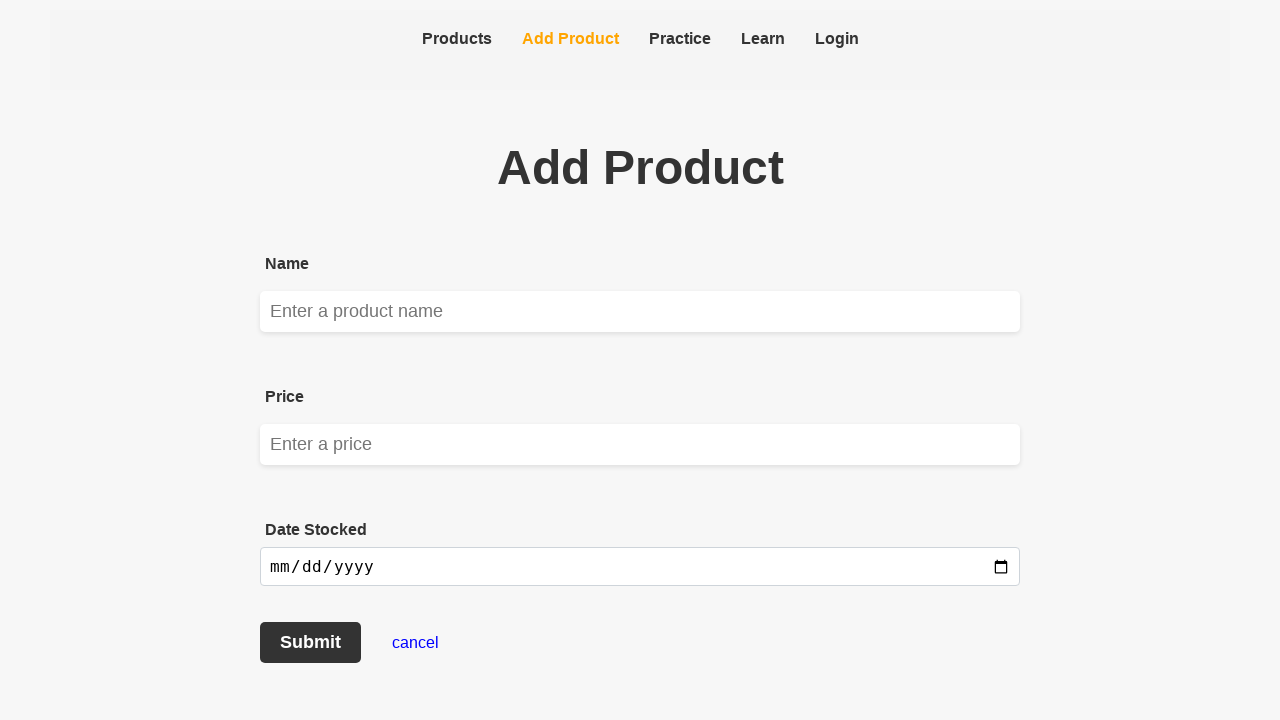

Clicked on product name textbox at (640, 312) on [data-testid='product-textbox']
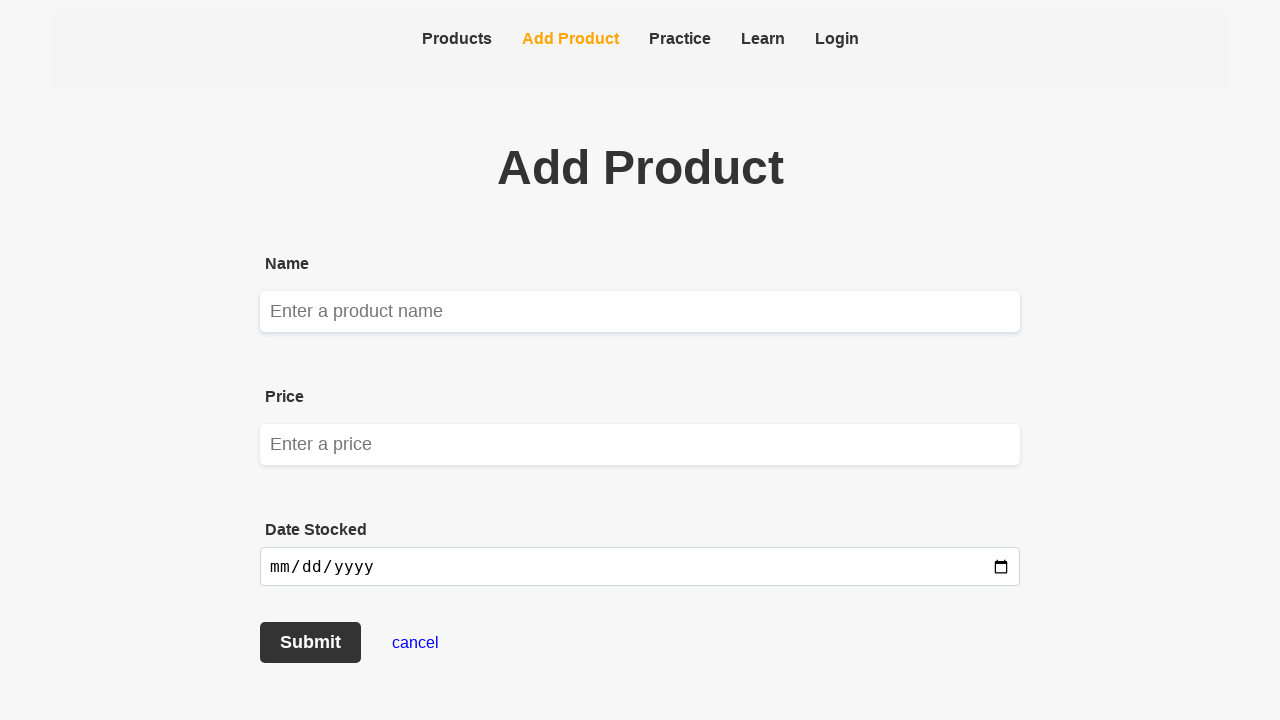

Filled product name field with 'Sniper' on [data-testid='product-textbox']
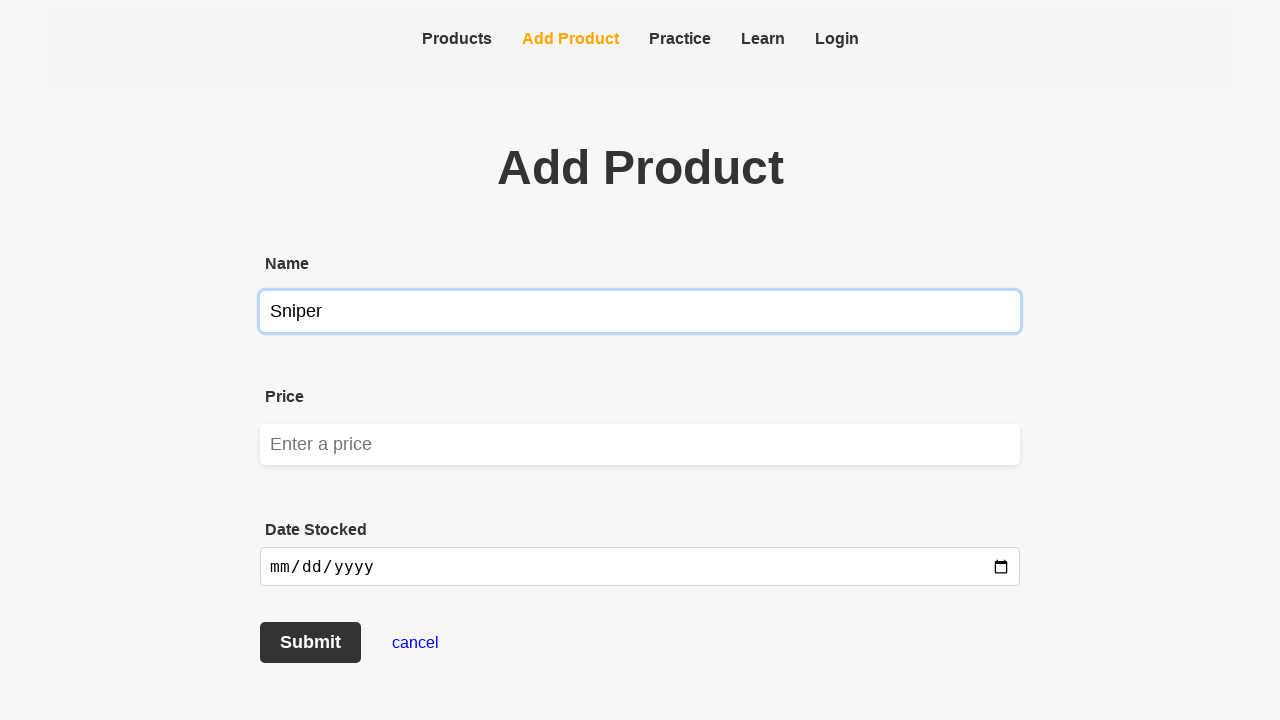

Clicked on price textbox at (640, 444) on [data-testid='price-textbox']
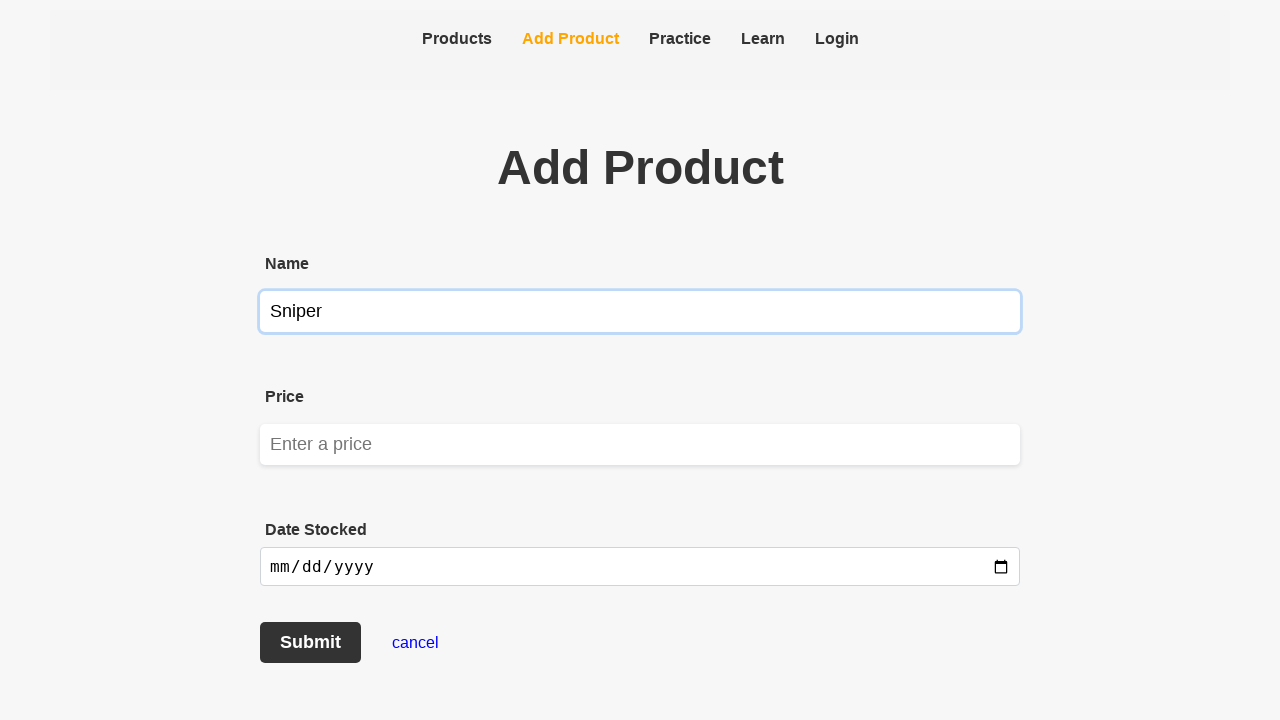

Filled price field with '100' on [data-testid='price-textbox']
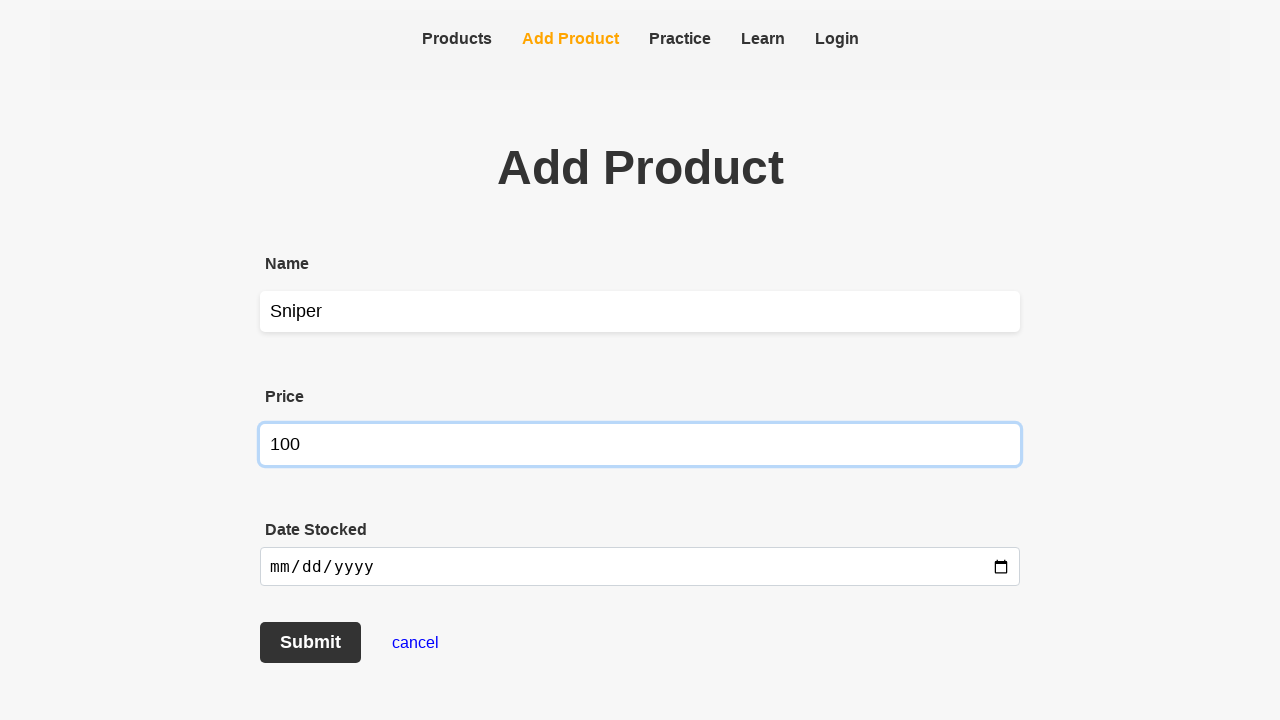

Filled date stocked field with '2024-10-04' on [data-testid='date-stocked']
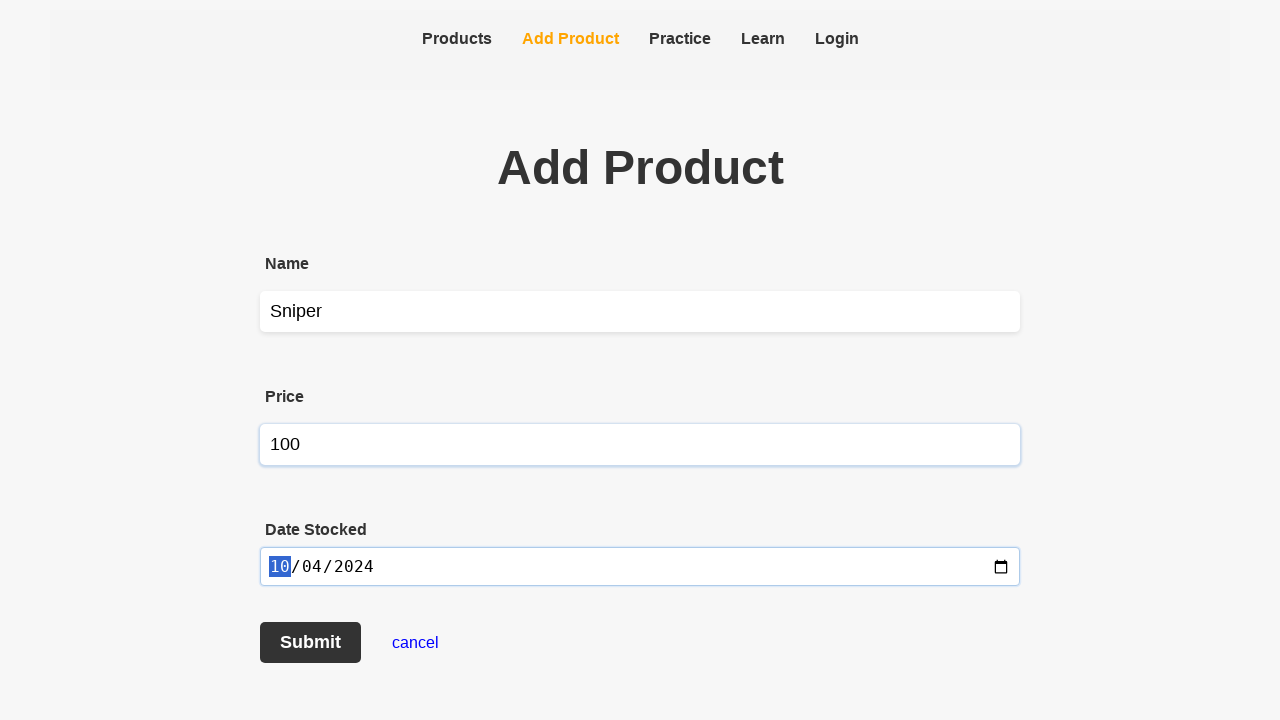

Clicked submit button to add product at (310, 642) on [data-testid='submit-form']
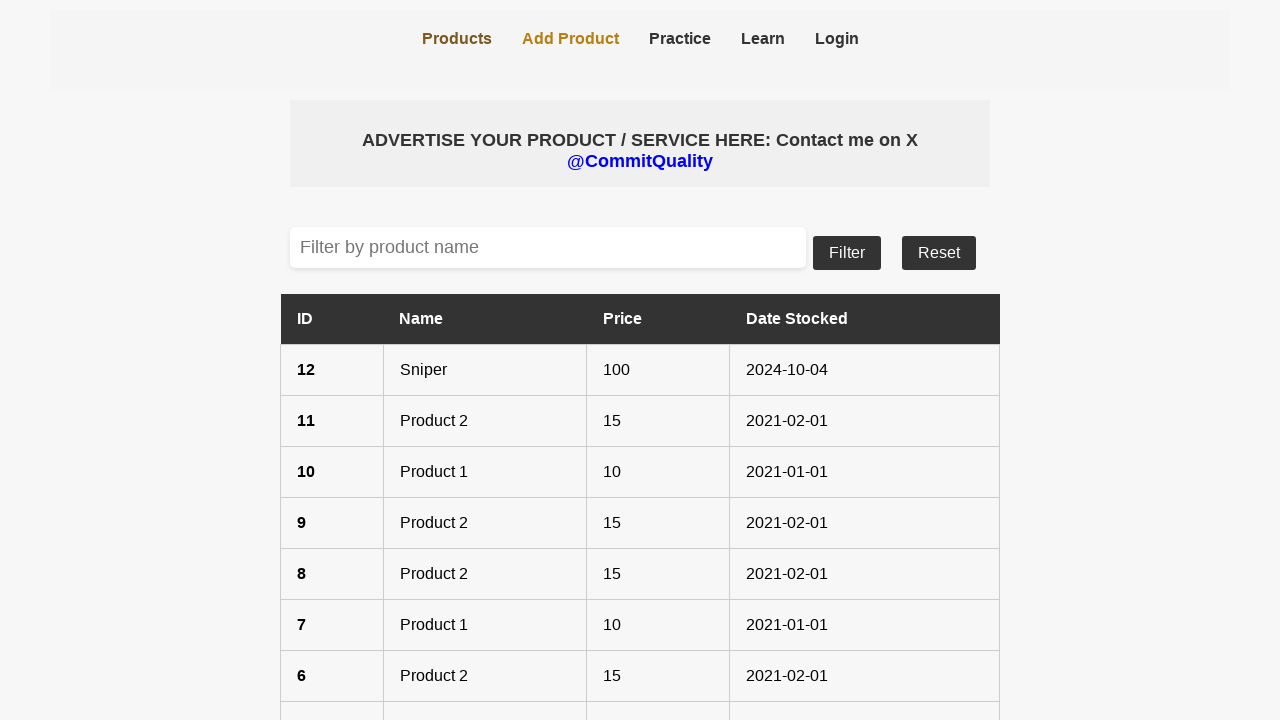

Form submission completed and page reached networkidle state
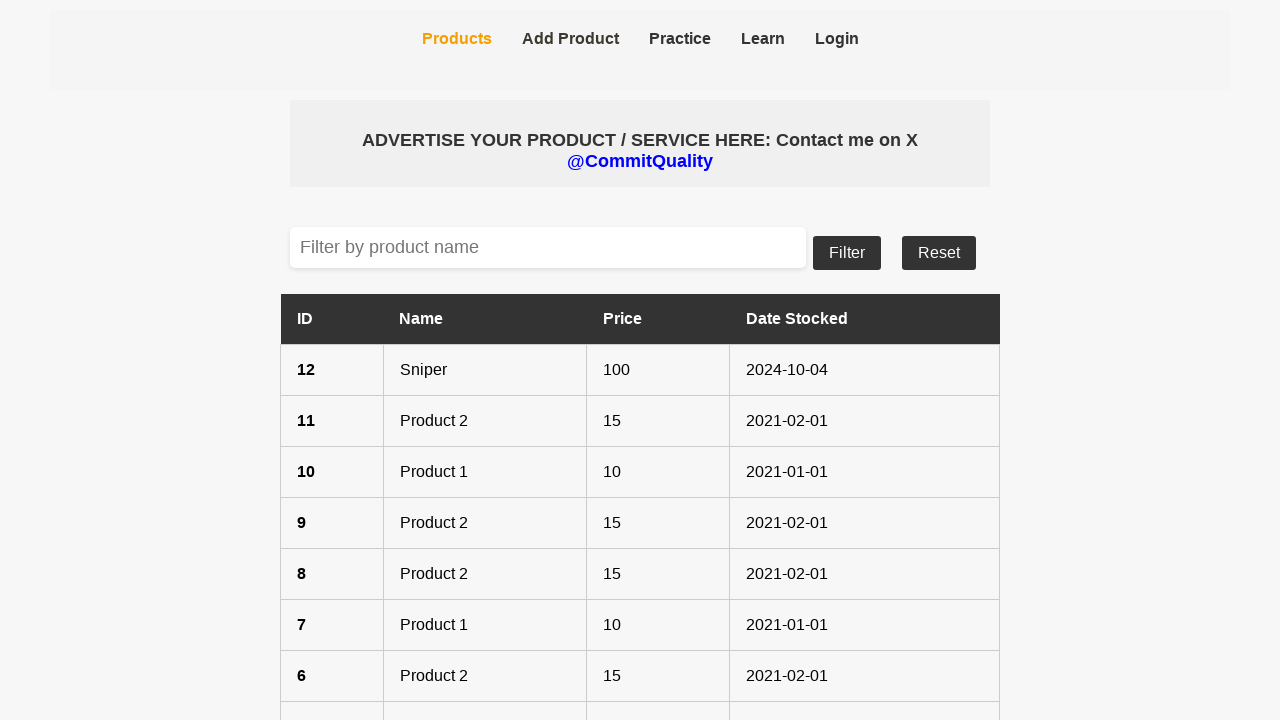

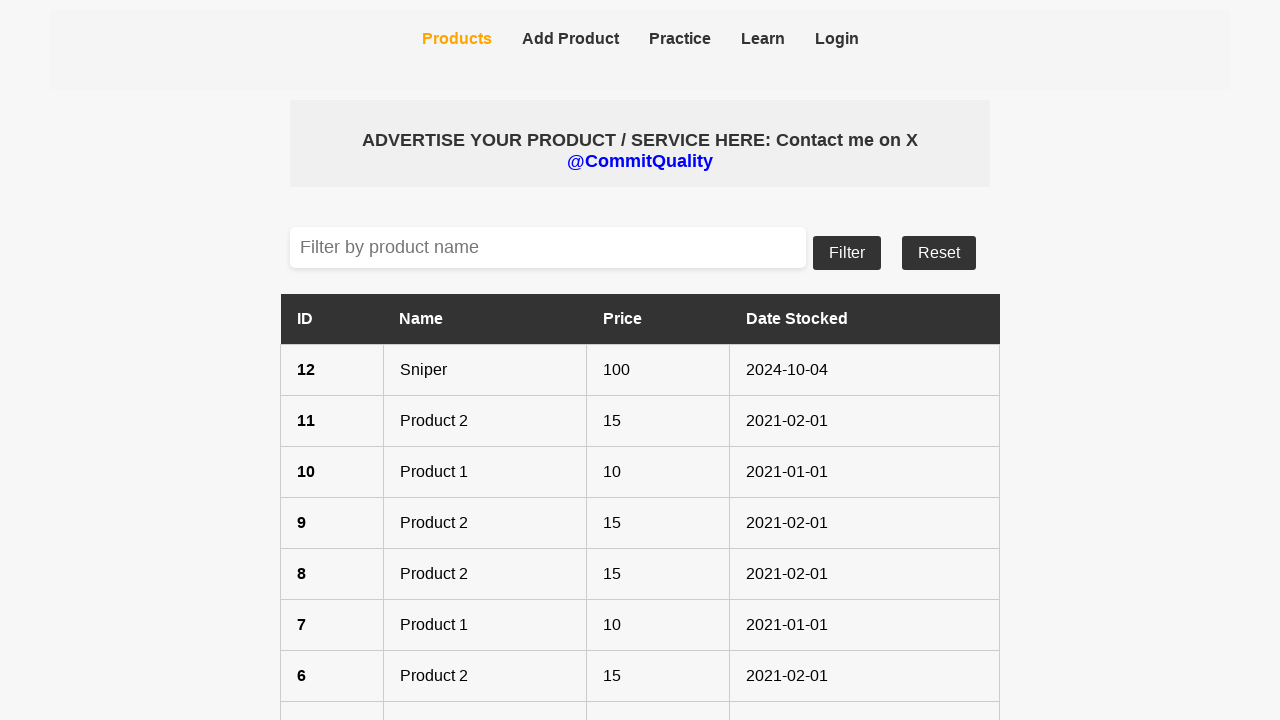